Tests browser window/tab handling by clicking a tab button and performing context click actions with keyboard navigation

Starting URL: https://demoqa.com/browser-windows

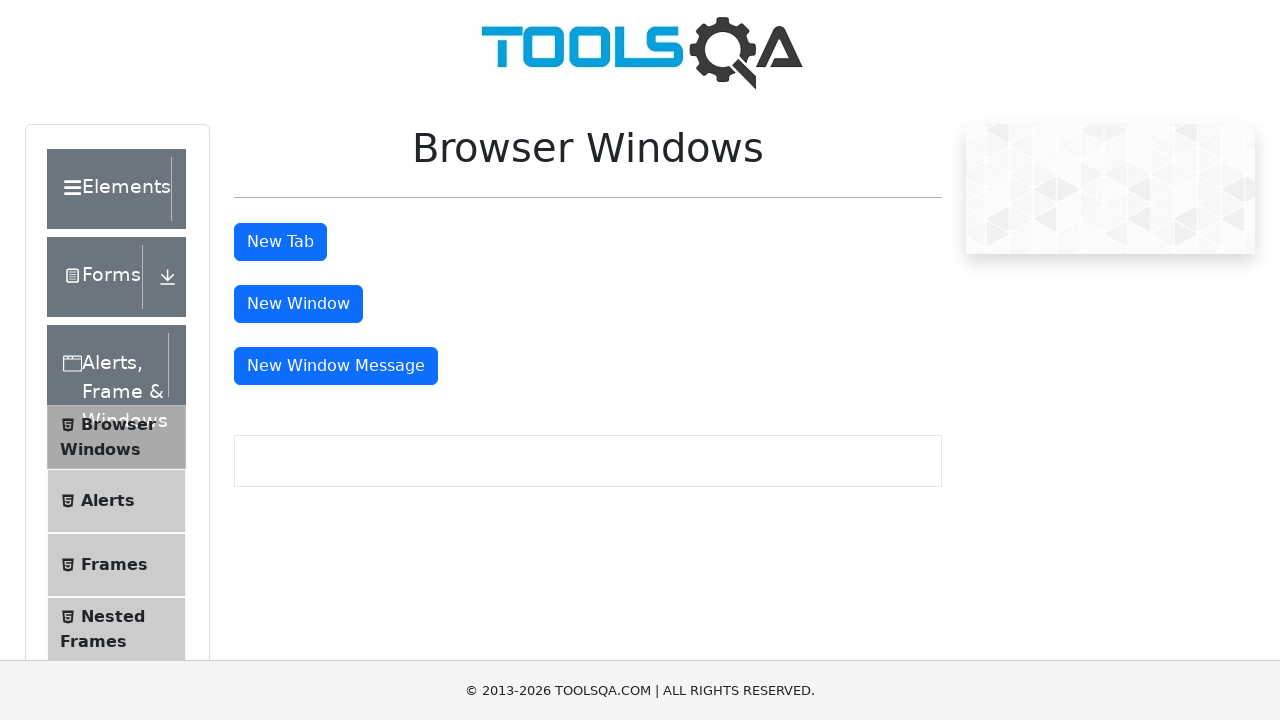

Clicked tab button to open new tab at (280, 242) on #tabButton
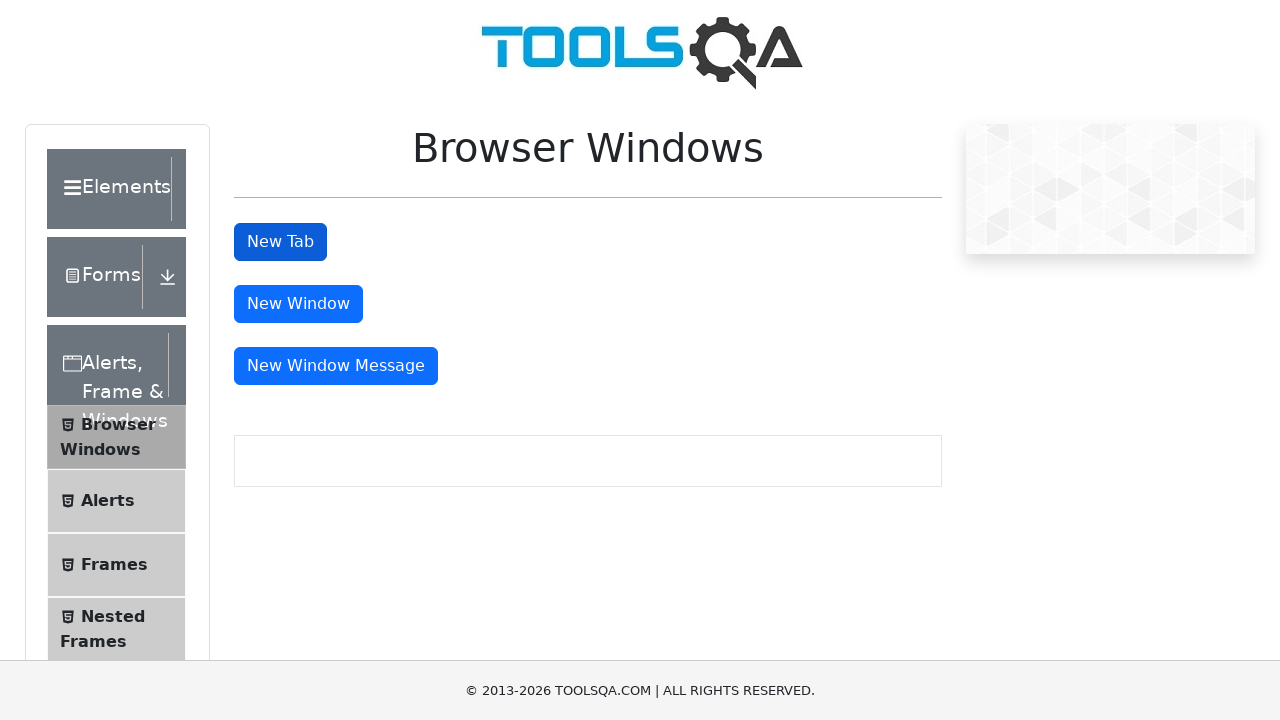

Waited 1 second for action to complete
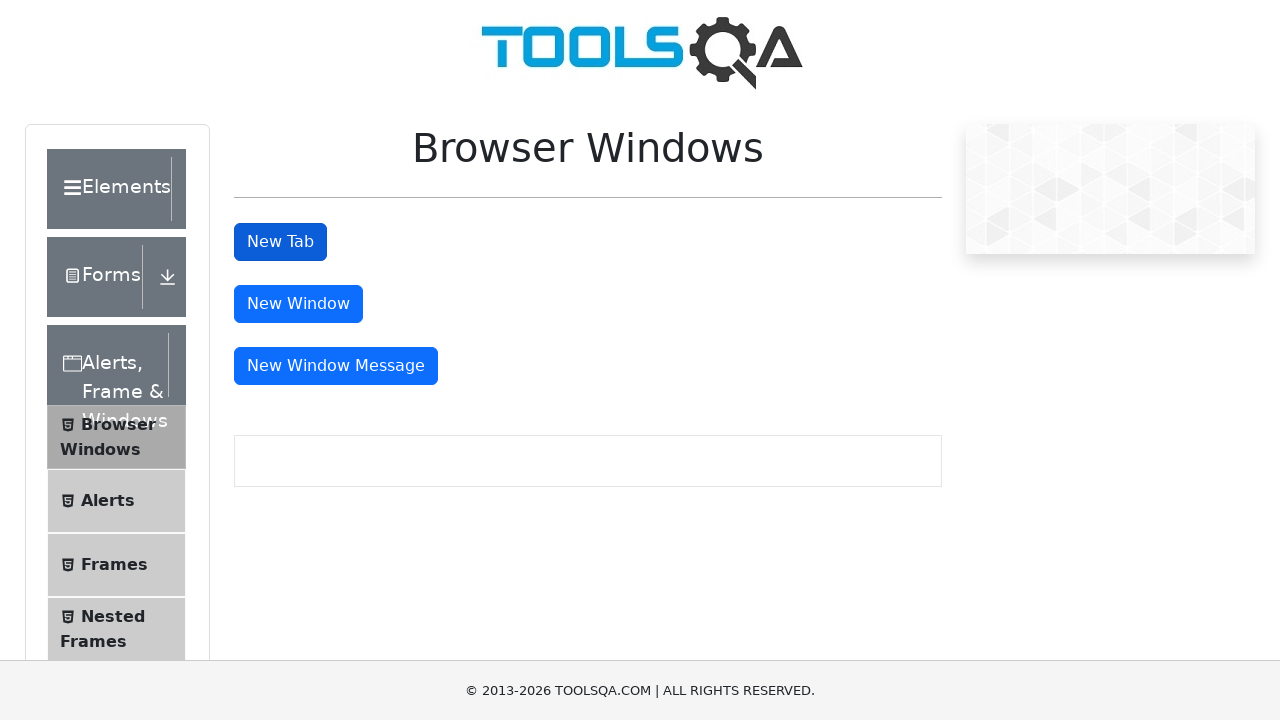

Right-clicked (context click) on tab button element at (280, 242) on #tabButton
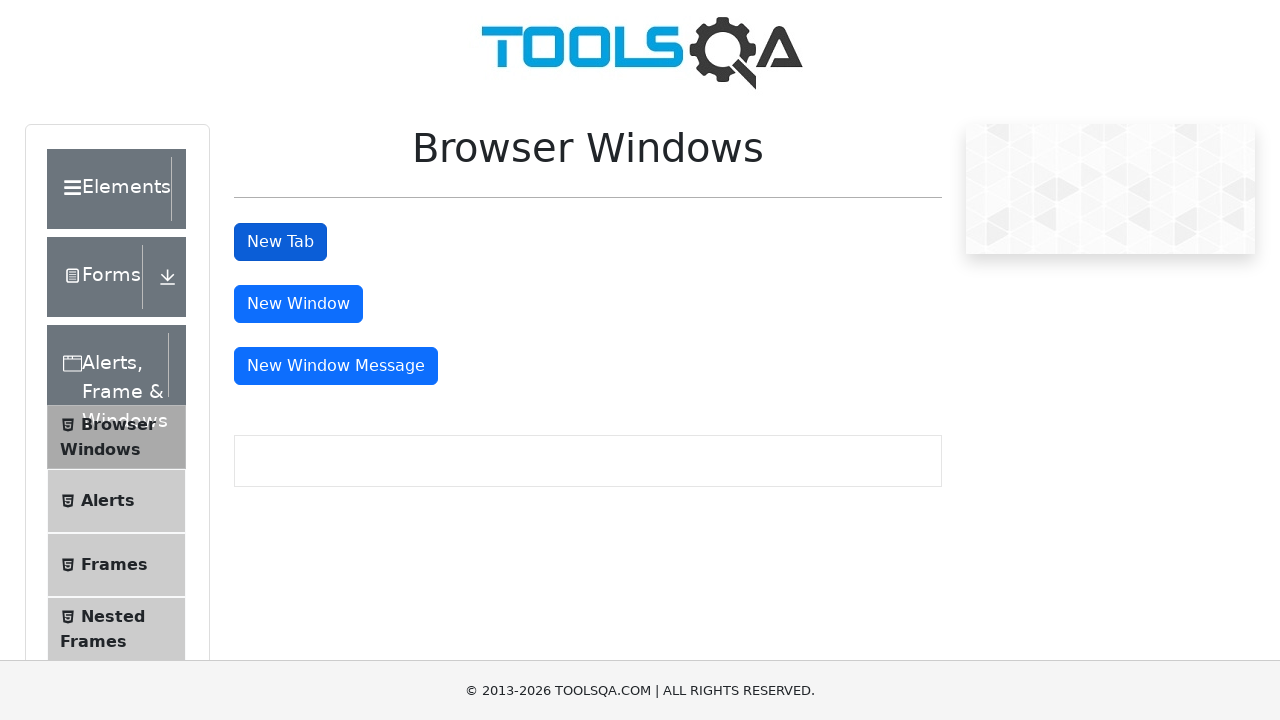

Clicked tab button and captured new page opening at (280, 242) on #tabButton
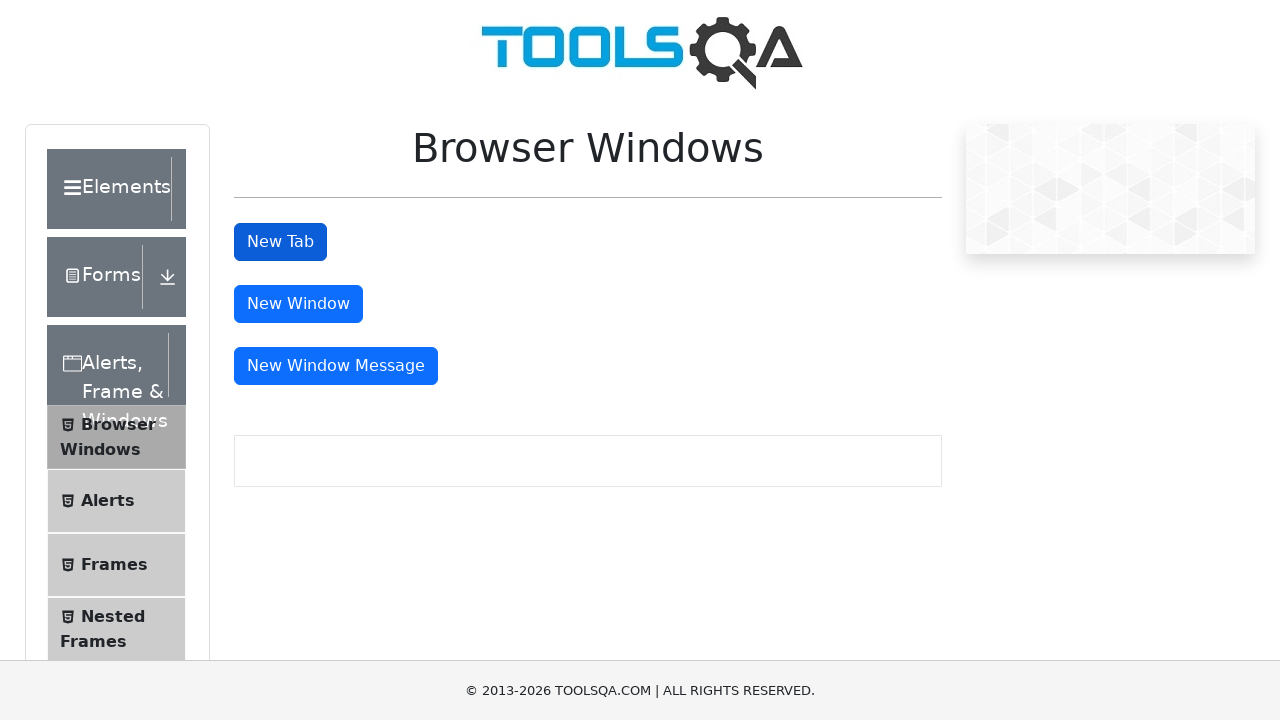

New page object assigned from context
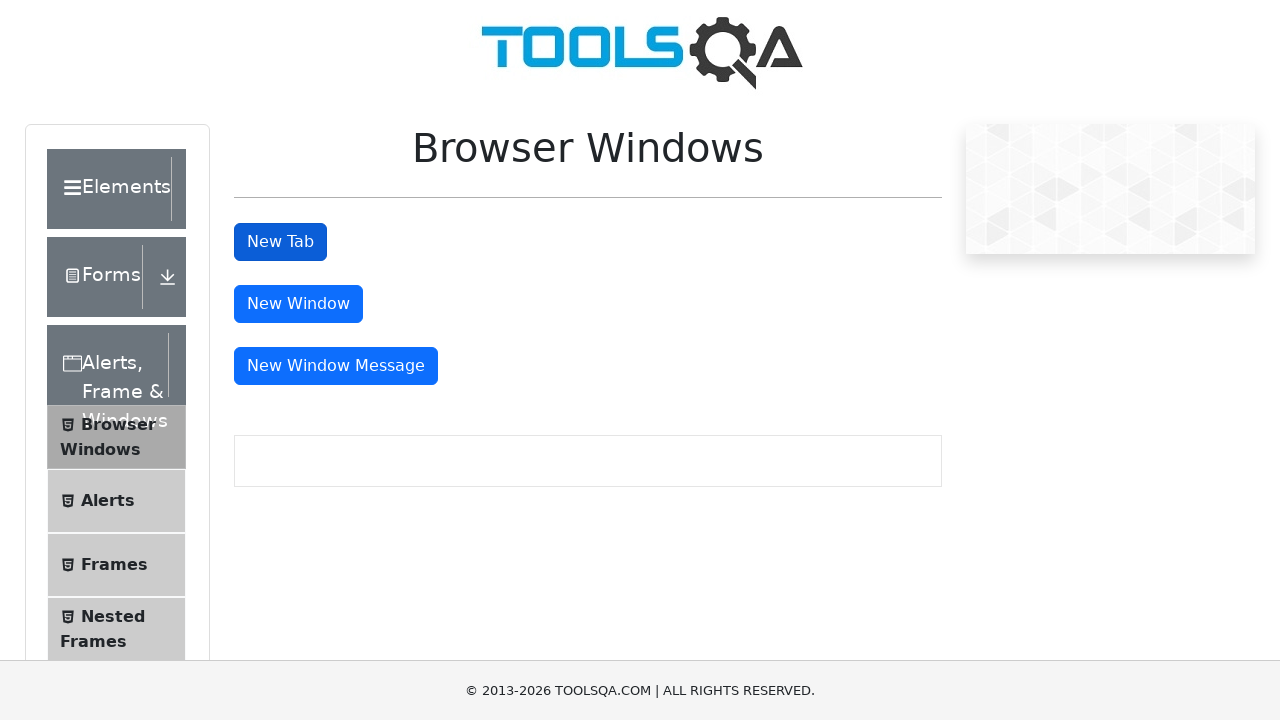

Retrieved and printed titles of all pages in context
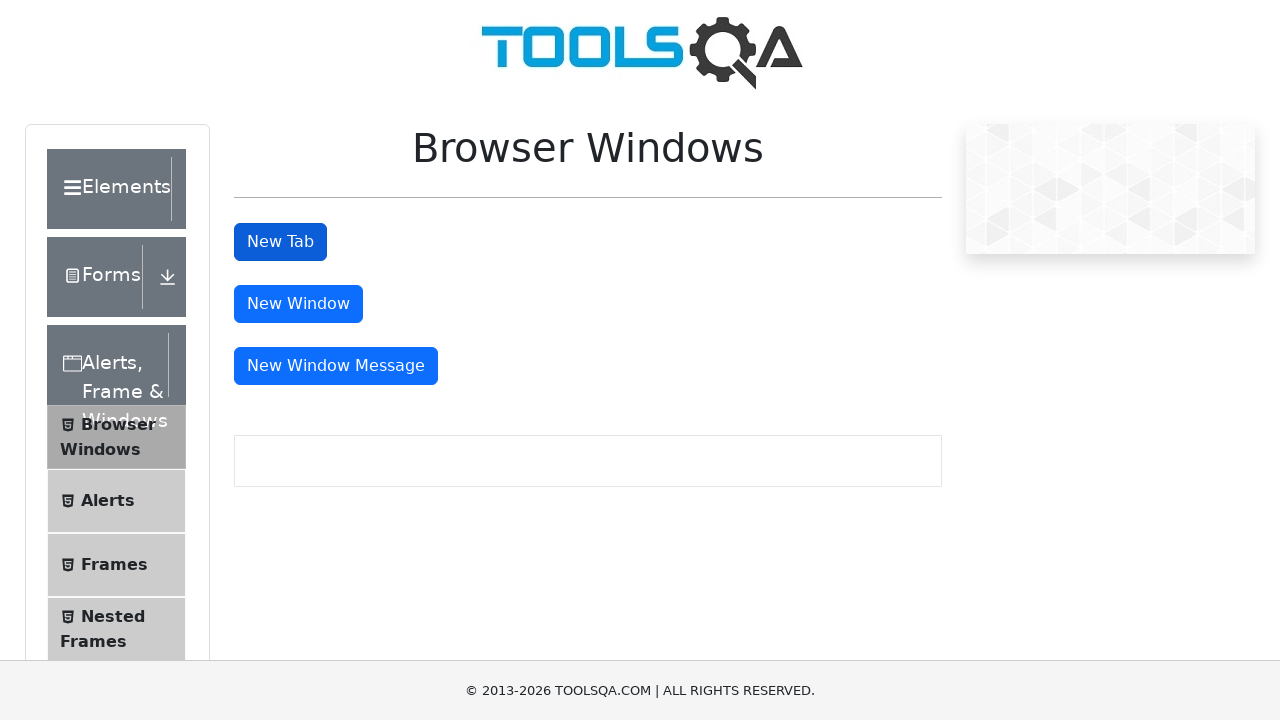

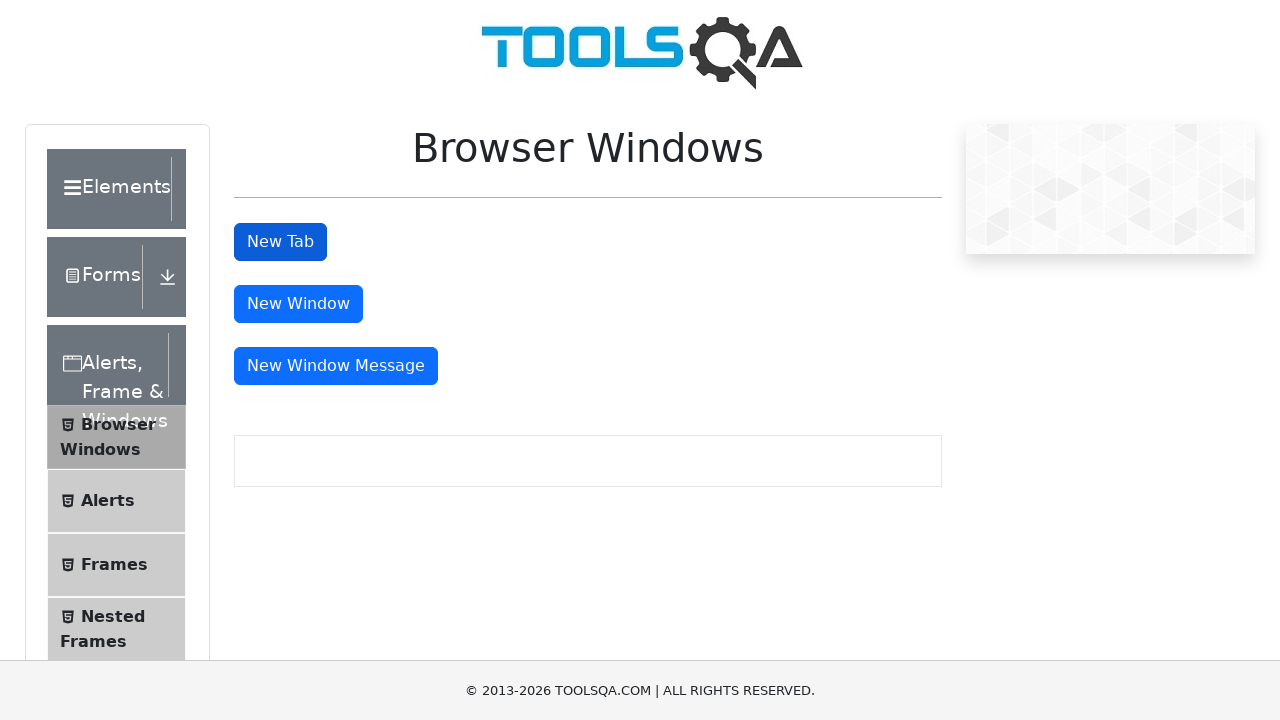